Tests checkbox functionality by iterating through all checkboxes and selecting any that are not already selected

Starting URL: https://the-internet.herokuapp.com/checkboxes

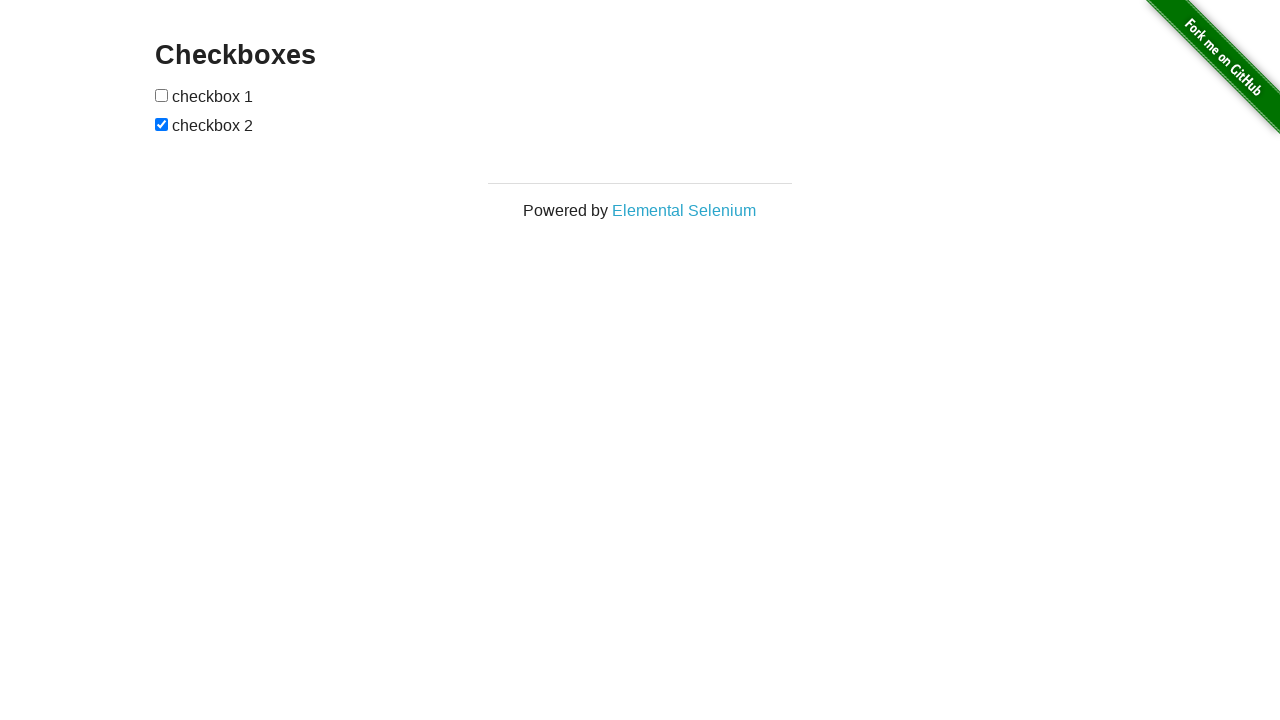

Navigated to checkboxes page
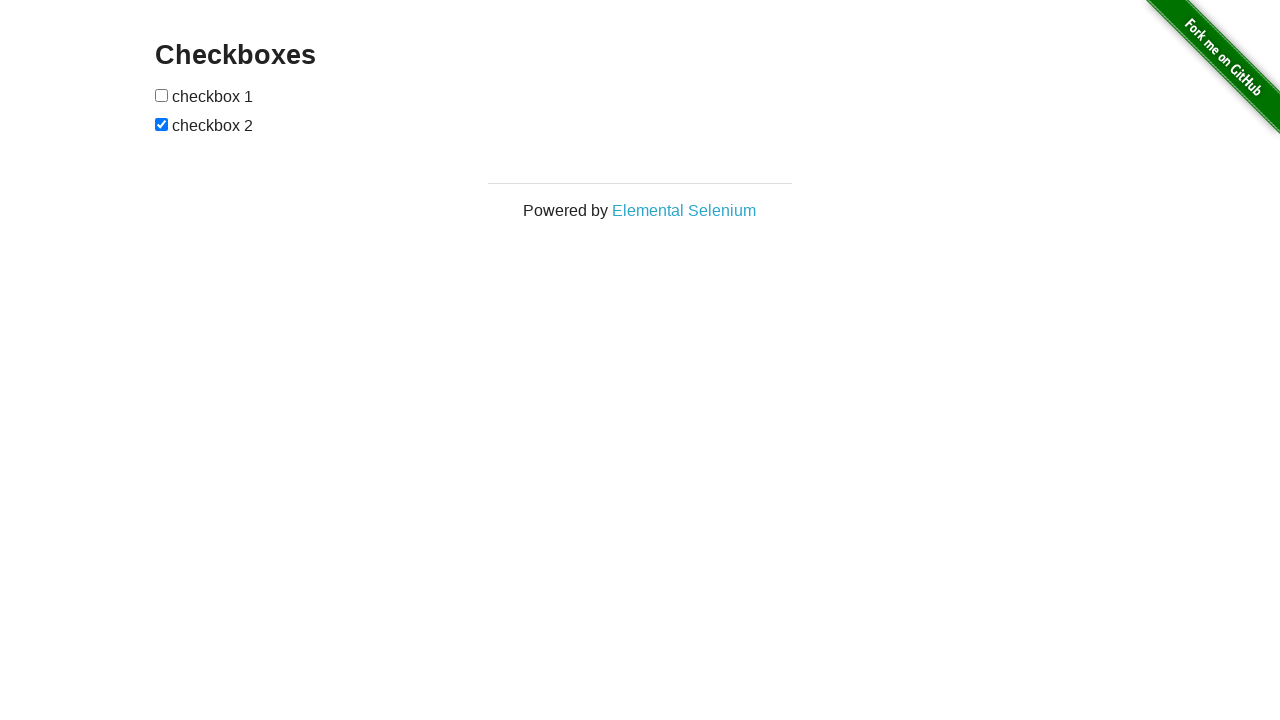

Located all checkboxes on the page
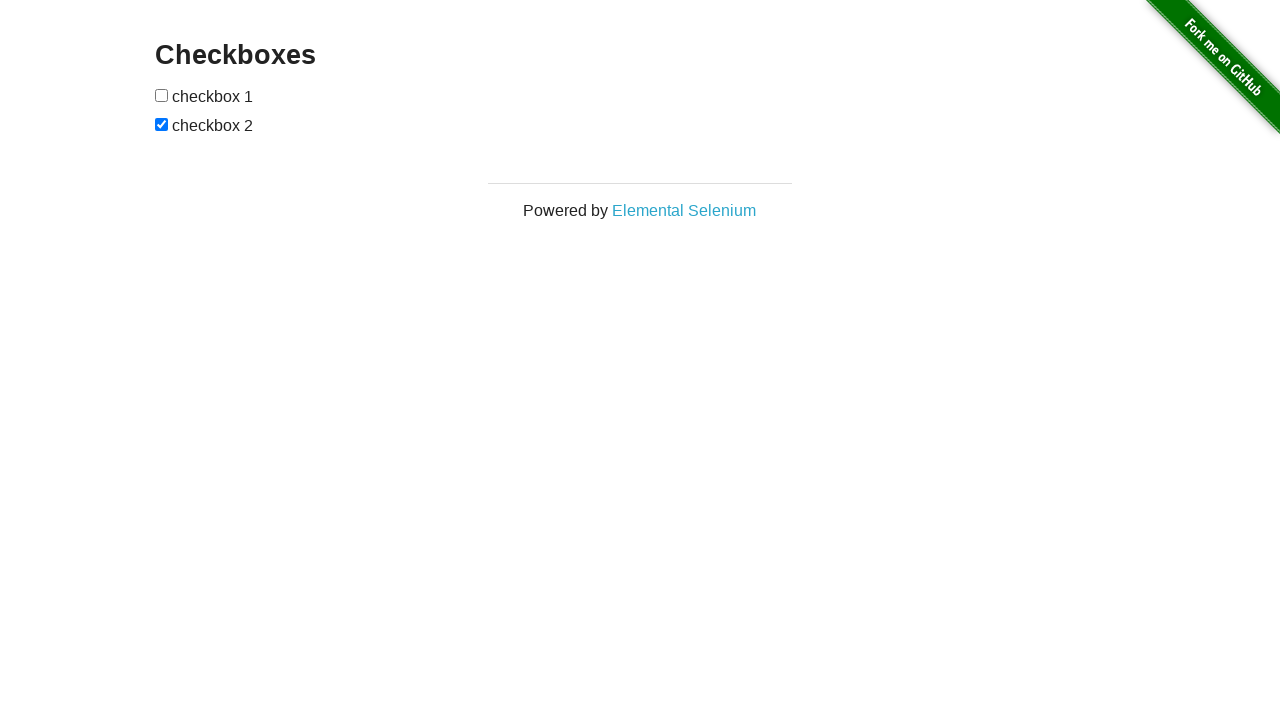

Clicked an unchecked checkbox to select it at (162, 95) on input[type="checkbox"] >> nth=0
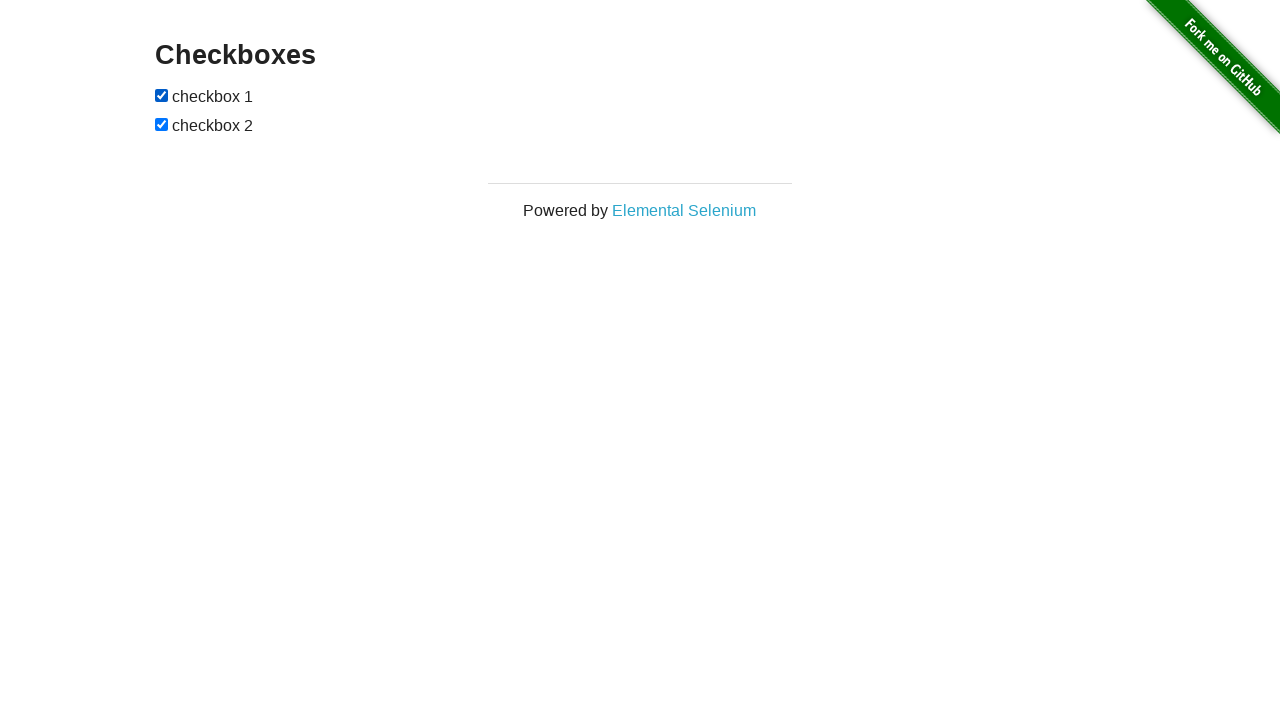

Found an already-checked checkbox, skipped
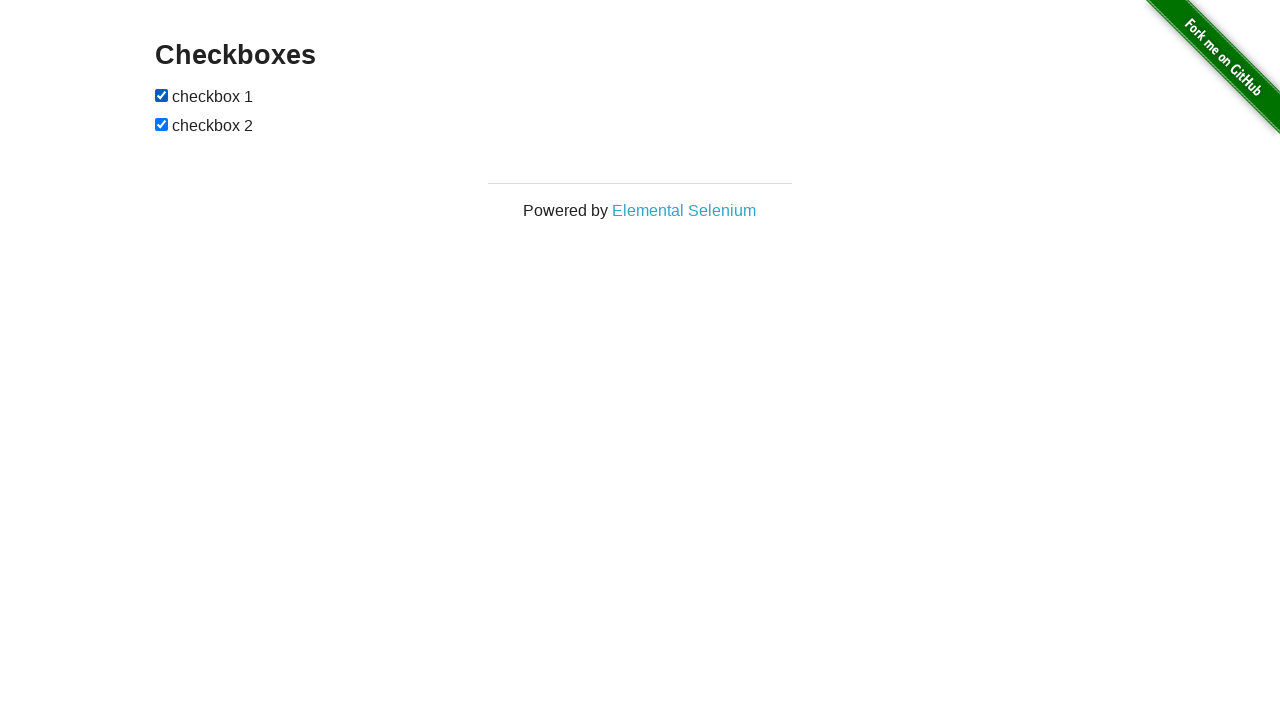

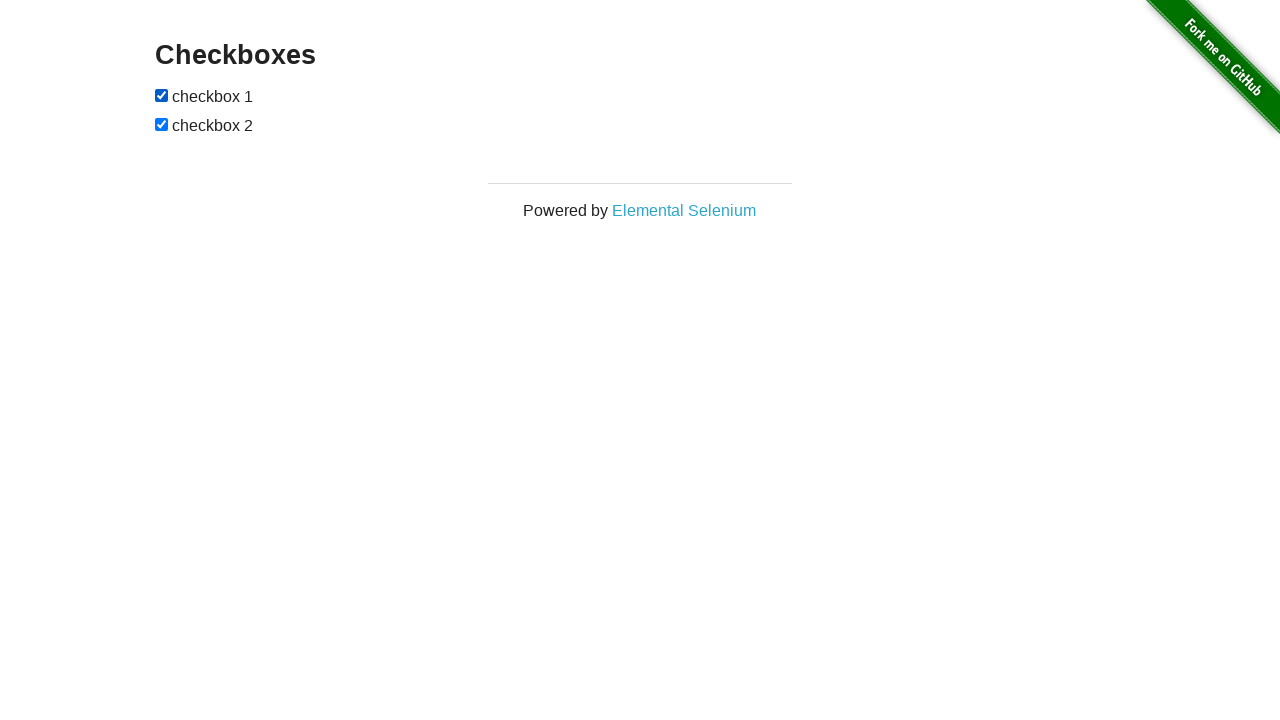